Tests a registration form by filling in personal details including first name, last name, address, email, phone number, and password fields on a demo automation testing site.

Starting URL: http://demo.automationtesting.in/Register.html

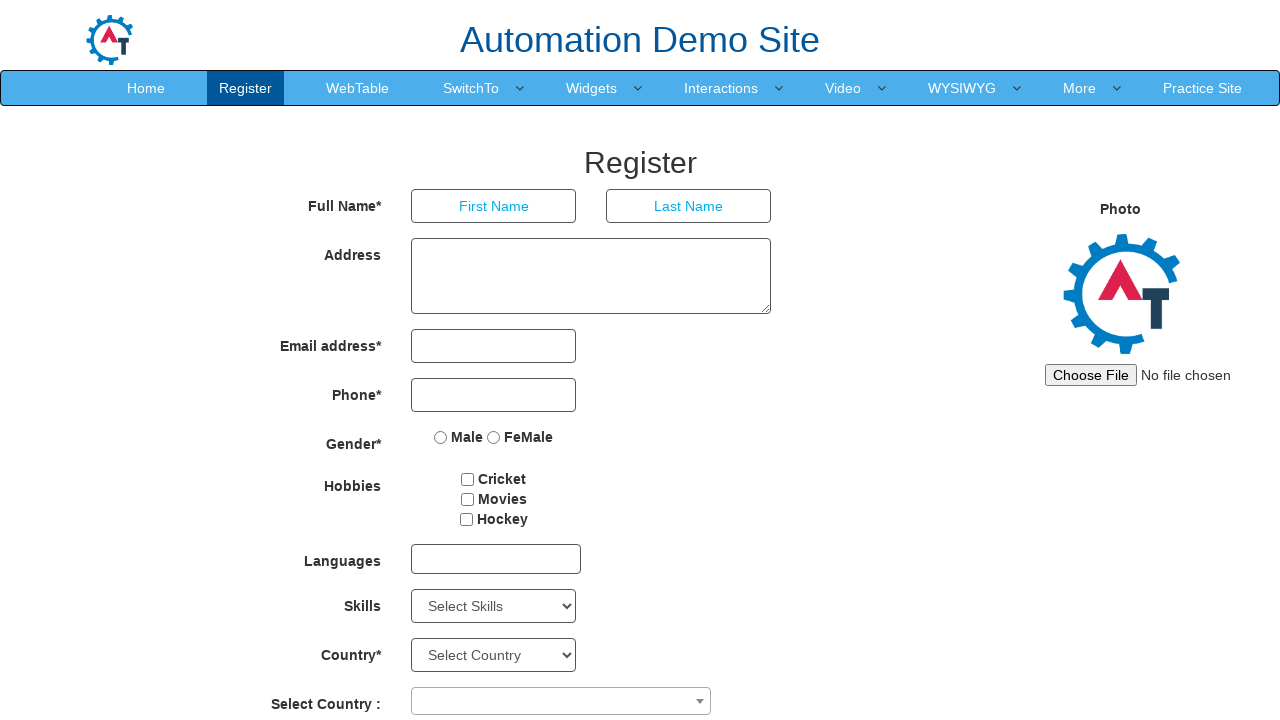

Filled first name field with 'Marcus' on input[placeholder='First Name']
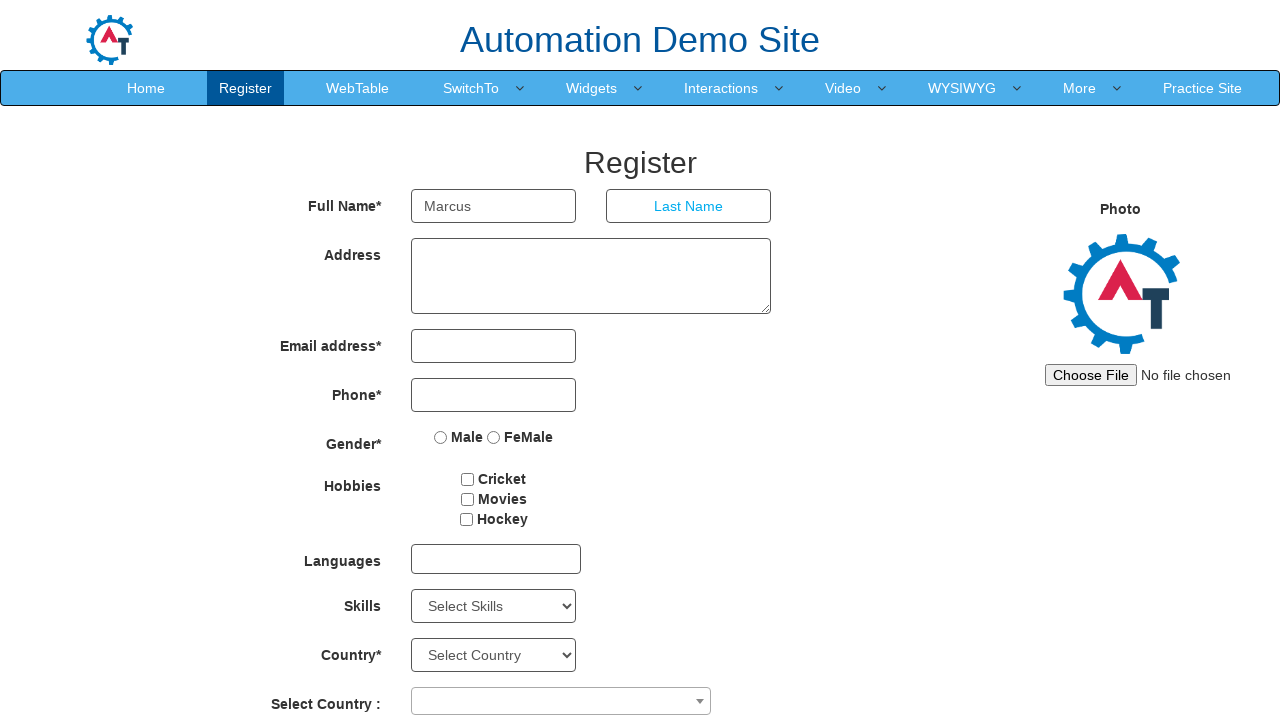

Filled last name field with 'Thompson' on input[placeholder='Last Name']
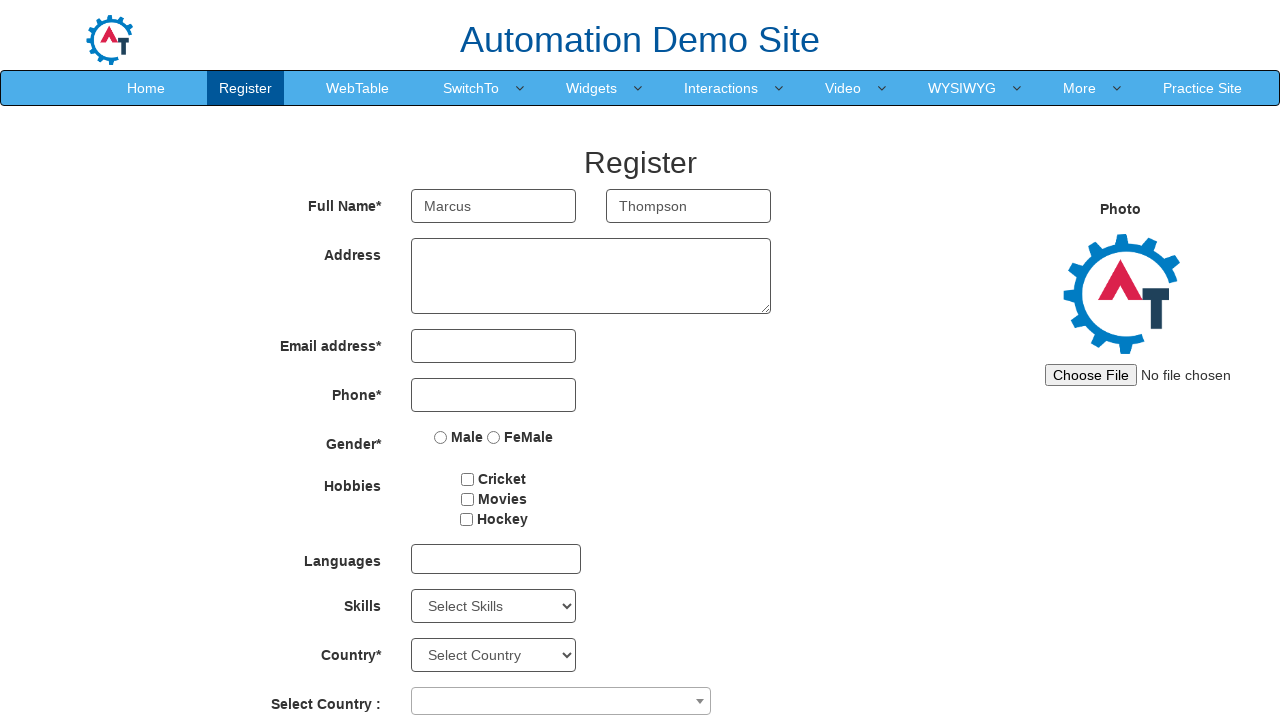

Filled address field with '42, Oak Avenue, Riverside District, Boston-02134' on textarea[rows='3']
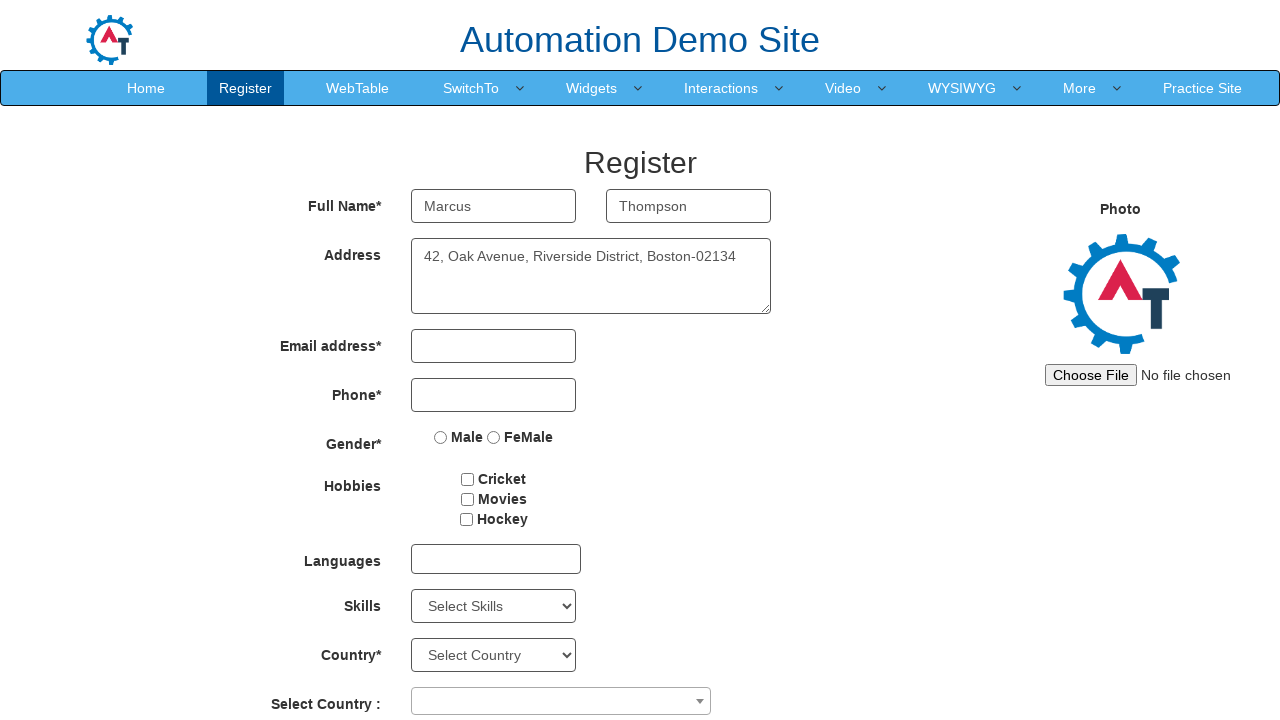

Filled email field with 'marcus.thompson@example.com' on input[type='email']
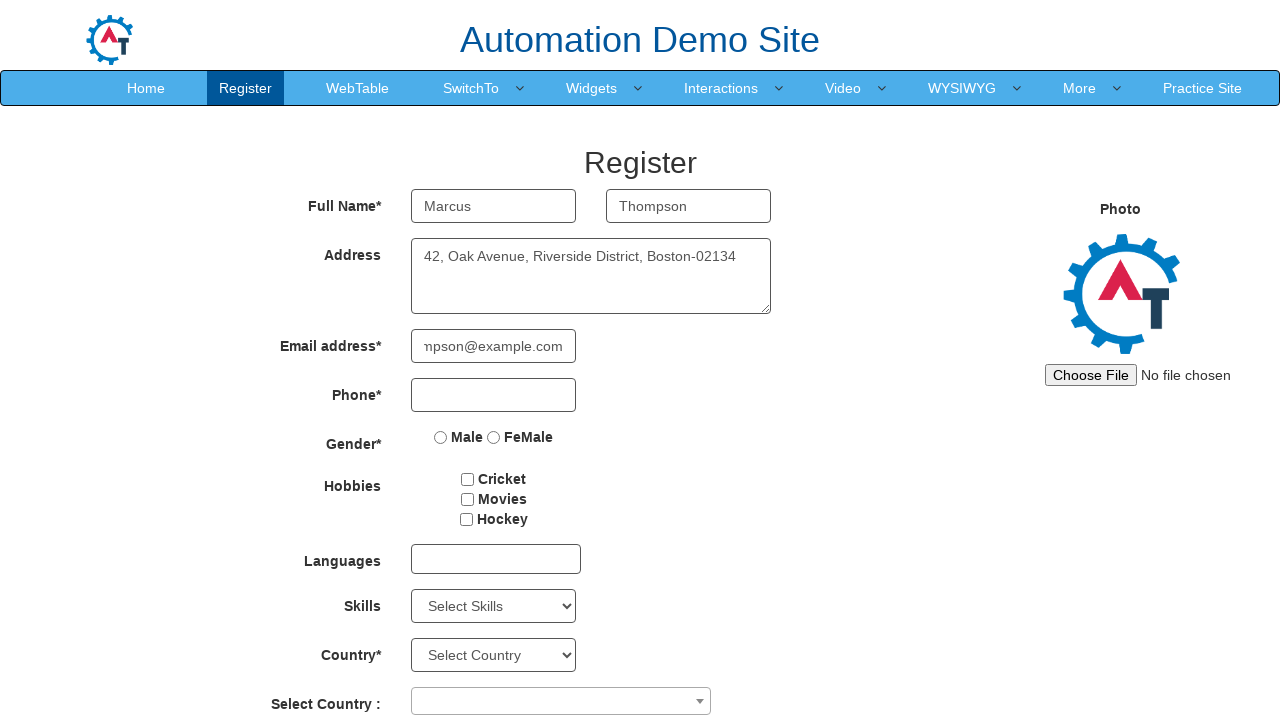

Filled phone number field with '6175558924' on input[type='tel']
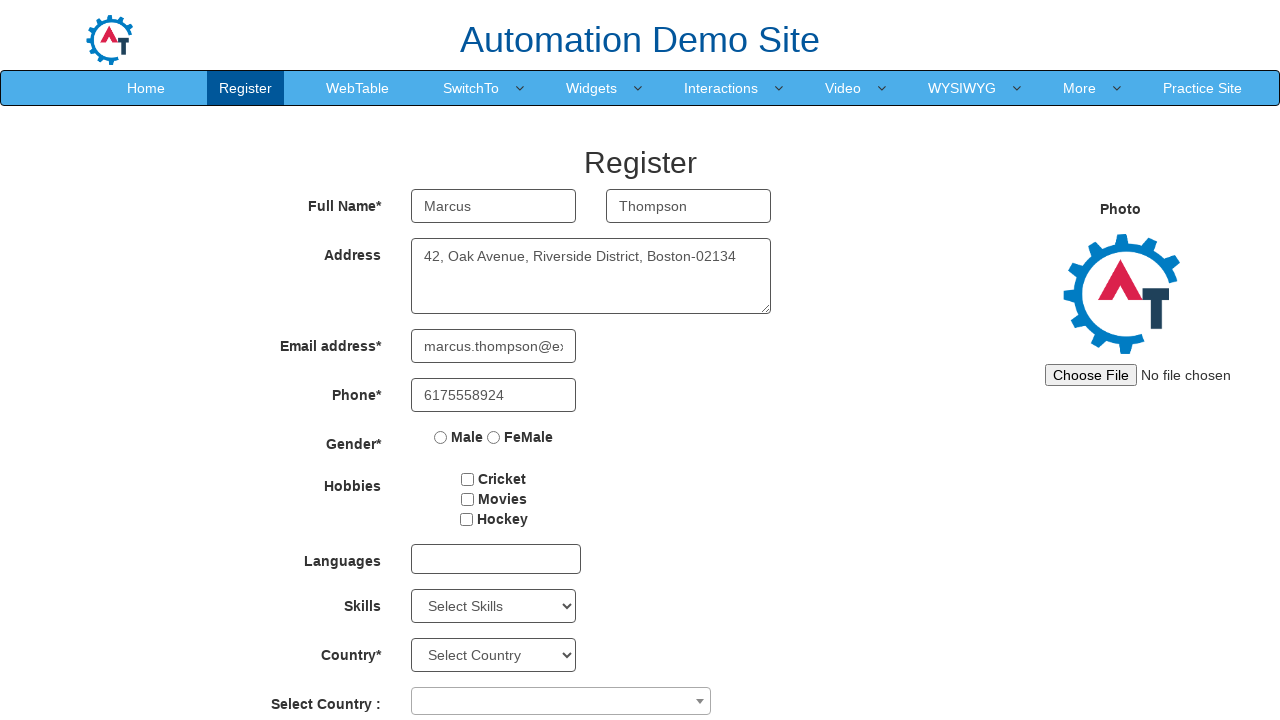

Filled password field with 'SecurePass@2024' on #firstpassword
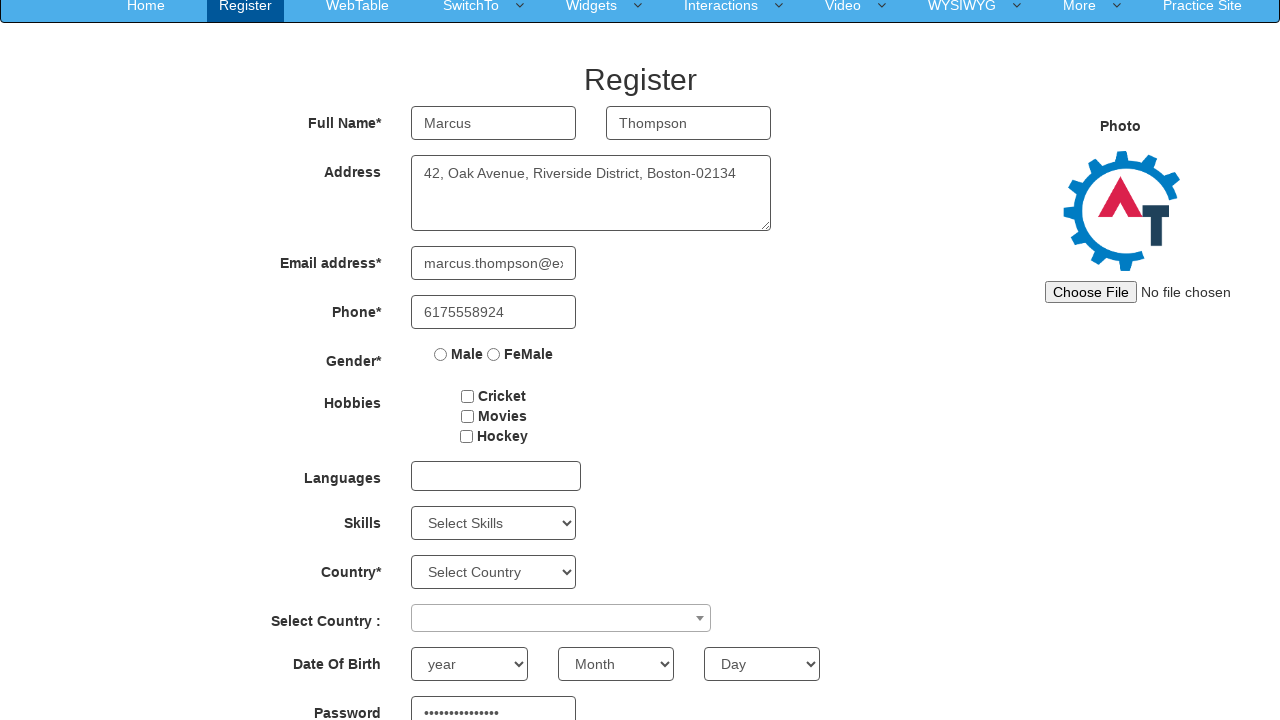

Filled confirm password field with 'SecurePass@2024' on #secondpassword
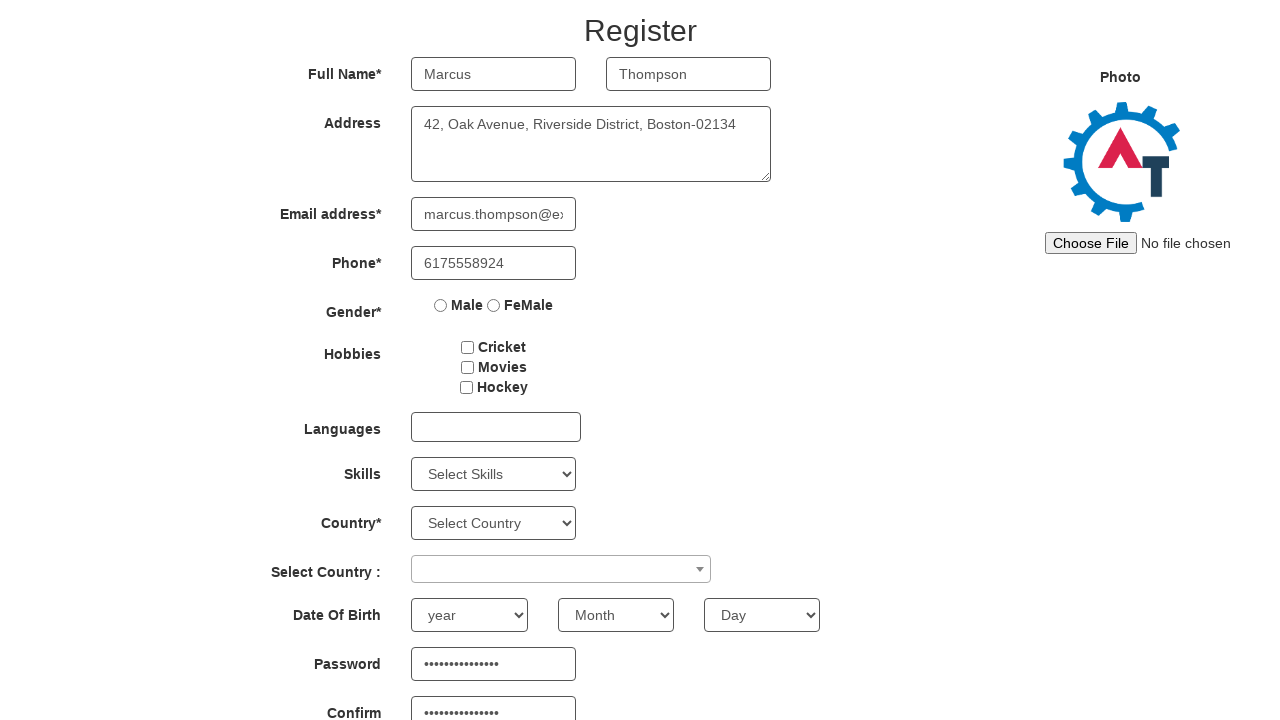

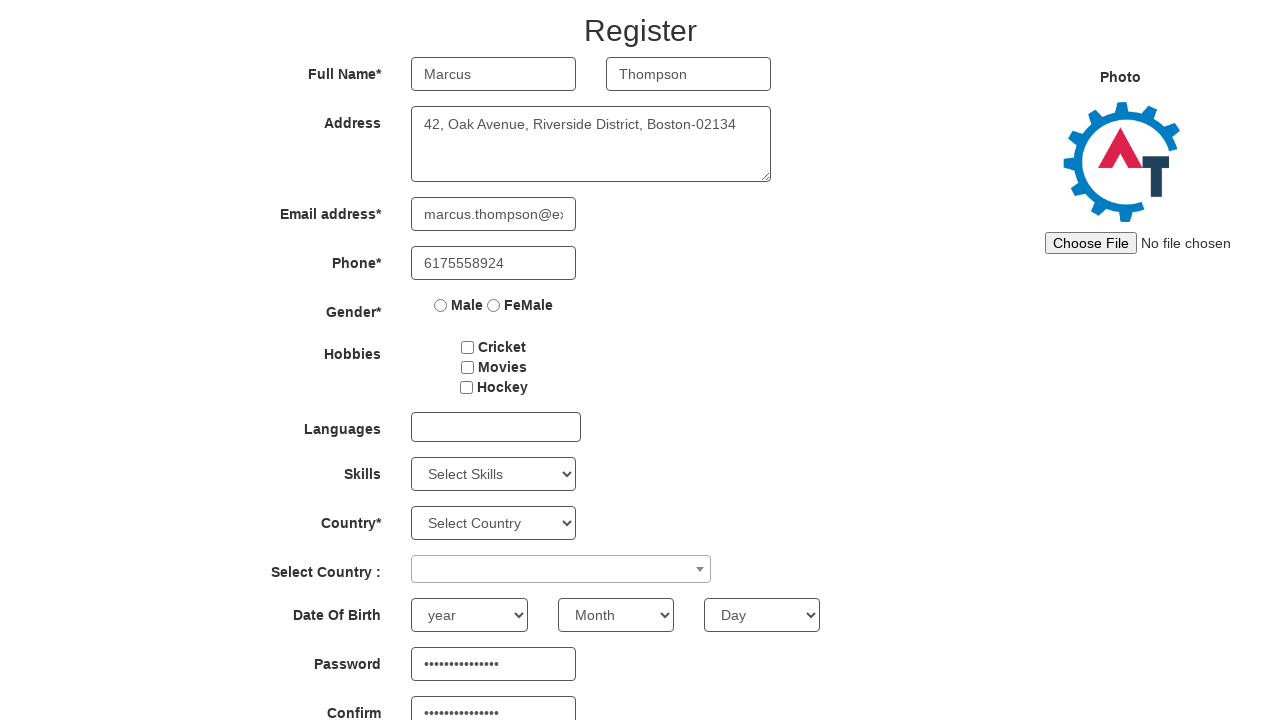